Tests hover action functionality by hovering over the Support menu and clicking on a submenu item

Starting URL: https://jquery.com

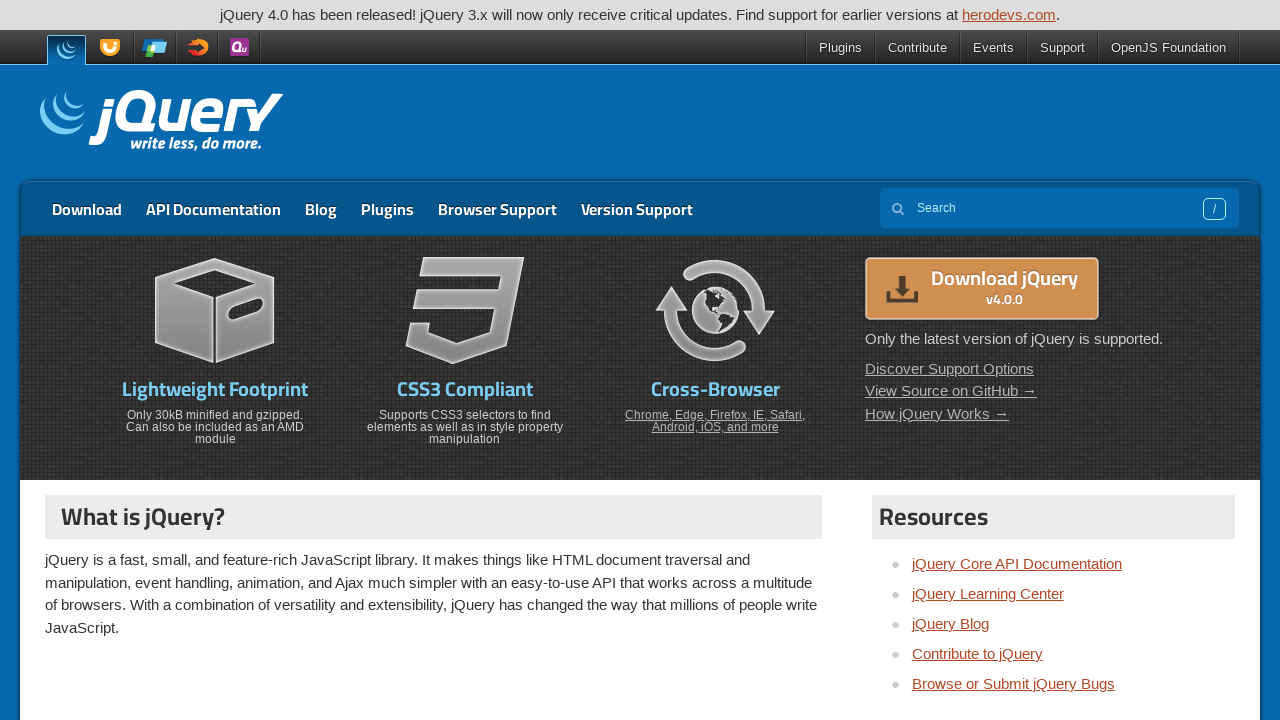

Hovered over Support menu item at (1062, 48) on a:text('Support')
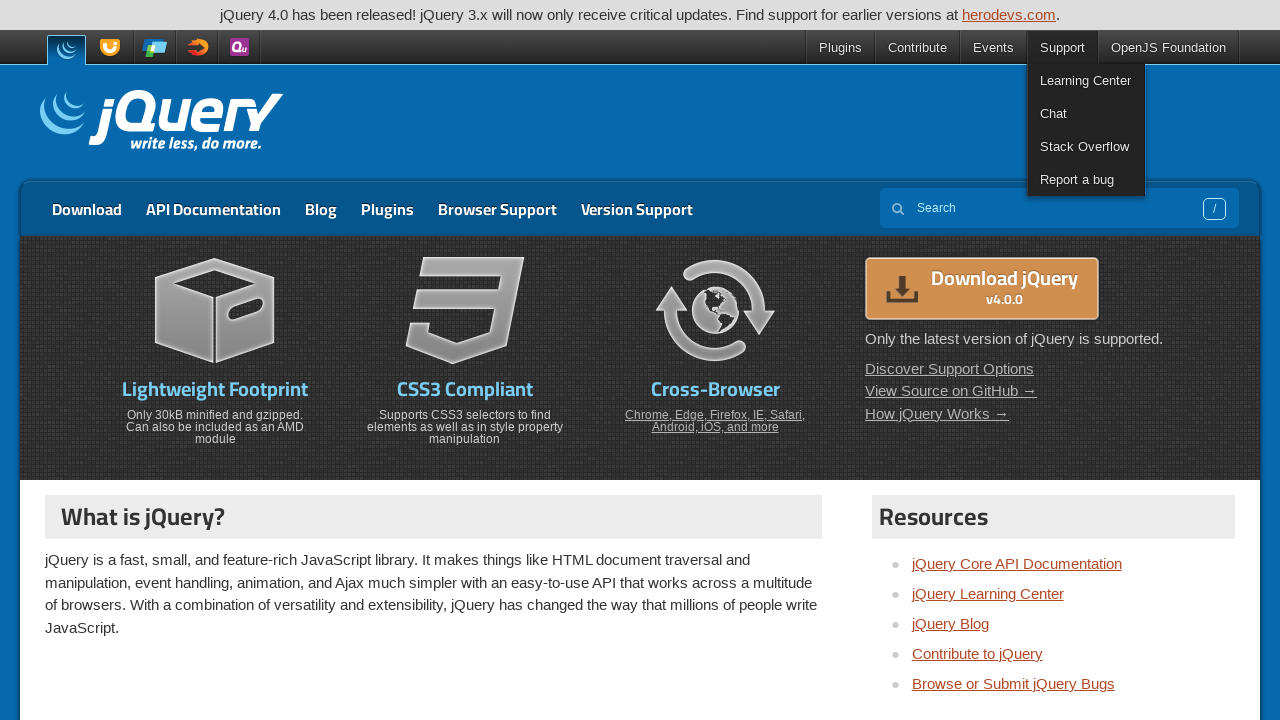

Clicked on Forums submenu item at (1086, 146) on xpath=//*[@id='global-nav']/nav/div/ul[2]/li[4]/ul/li[3]/a
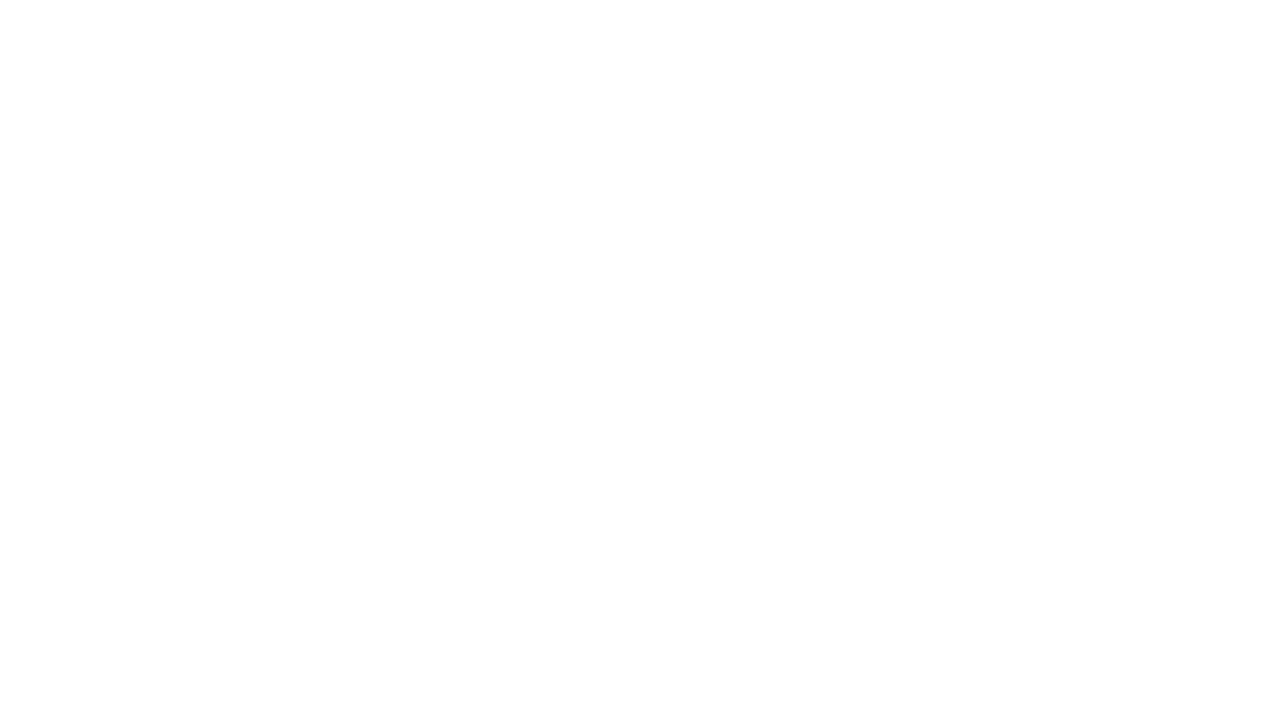

Page load completed
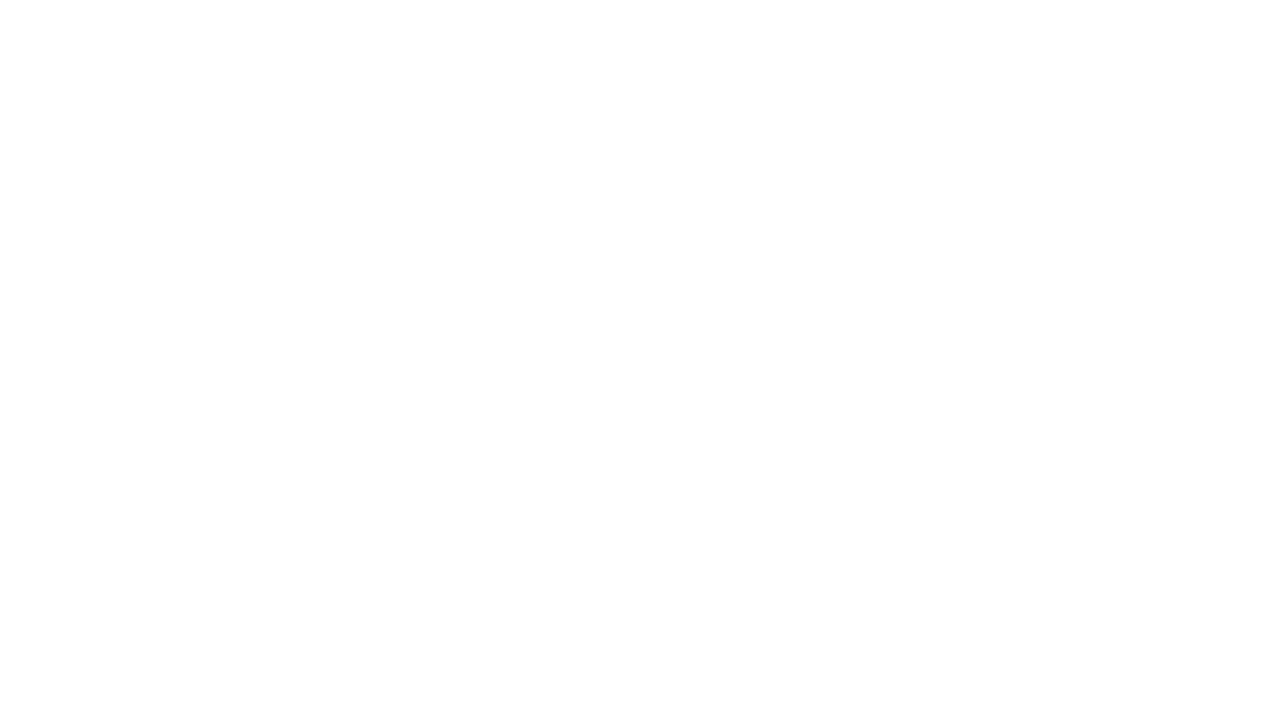

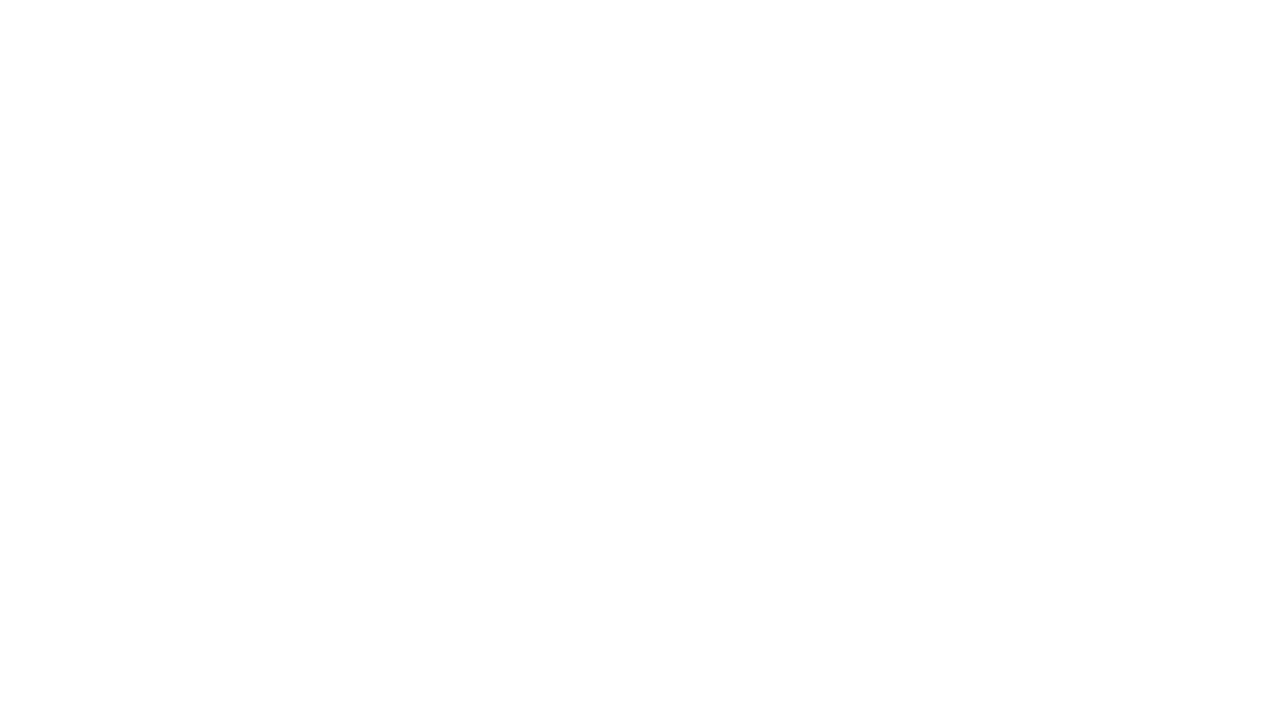